Tests navigation and validation of multiple links on the-internet.herokuapp.com by clicking links, verifying page content, and navigating back

Starting URL: http://the-internet.herokuapp.com/

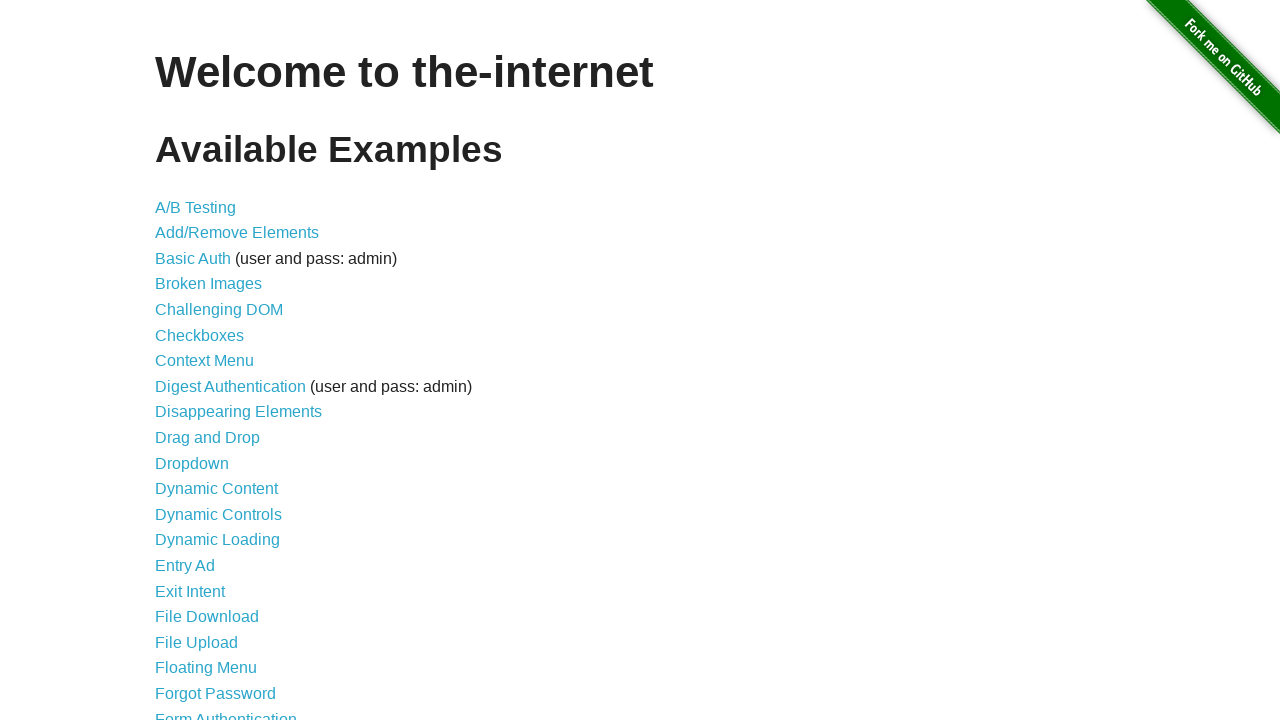

Landing page heading loaded and verified
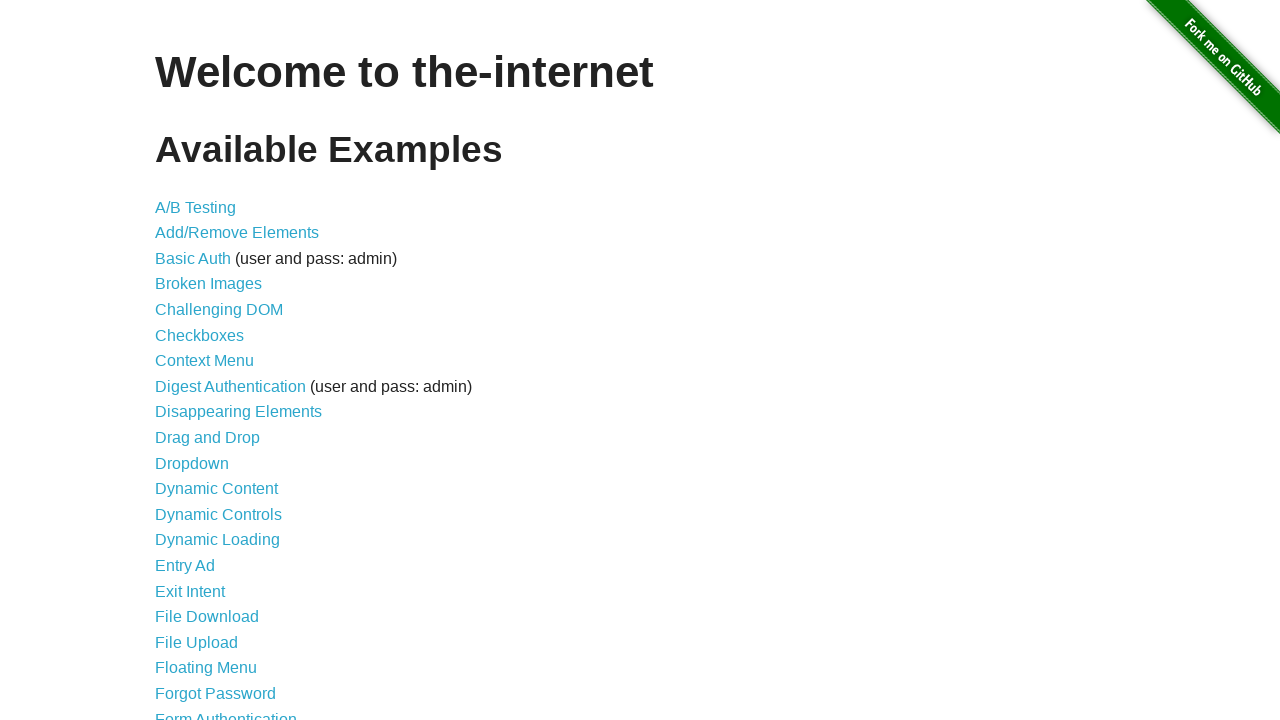

Clicked A/B Testing link at (196, 207) on xpath=//div[@id='content']/ul//a[@href='/abtest']
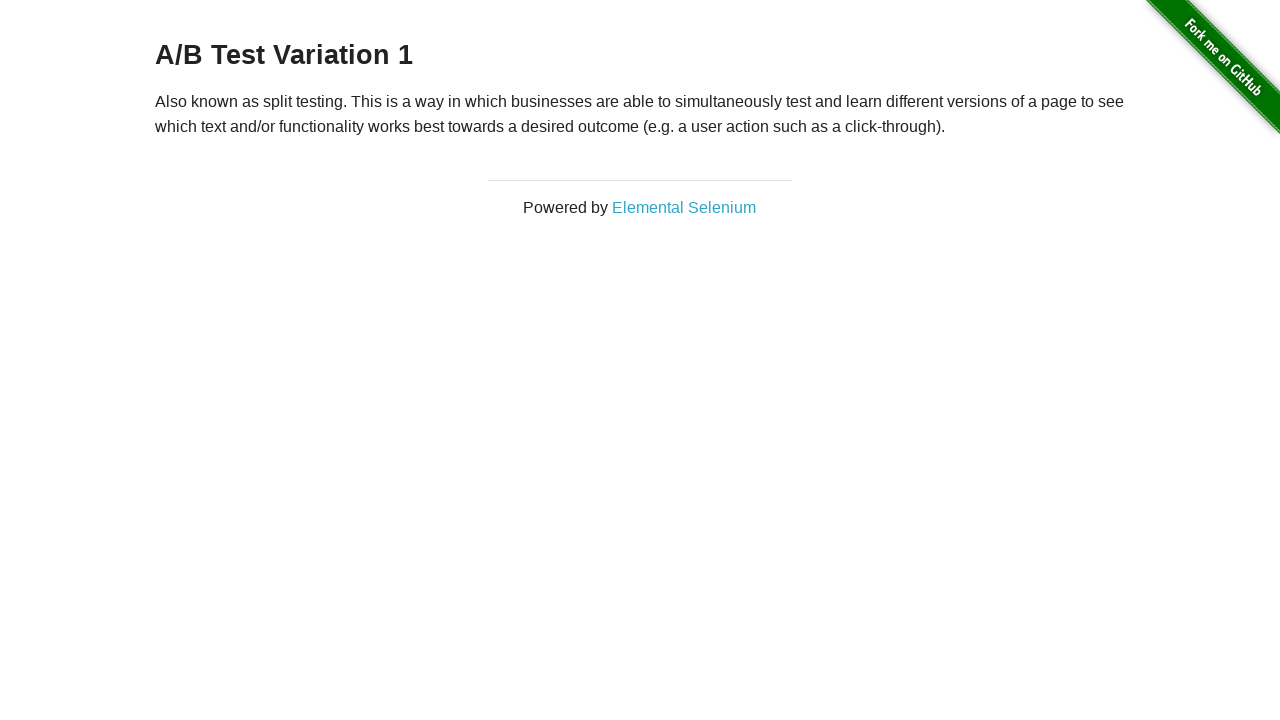

A/B test page example content loaded
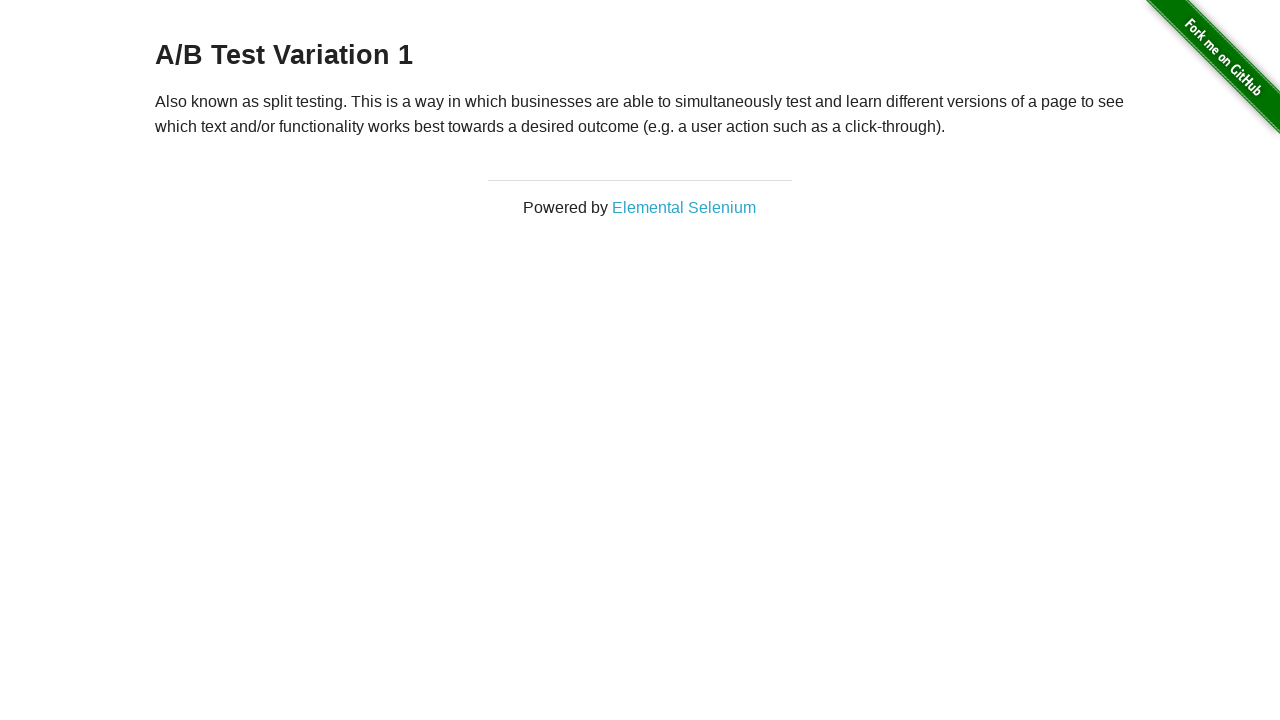

Retrieved A/B test page content
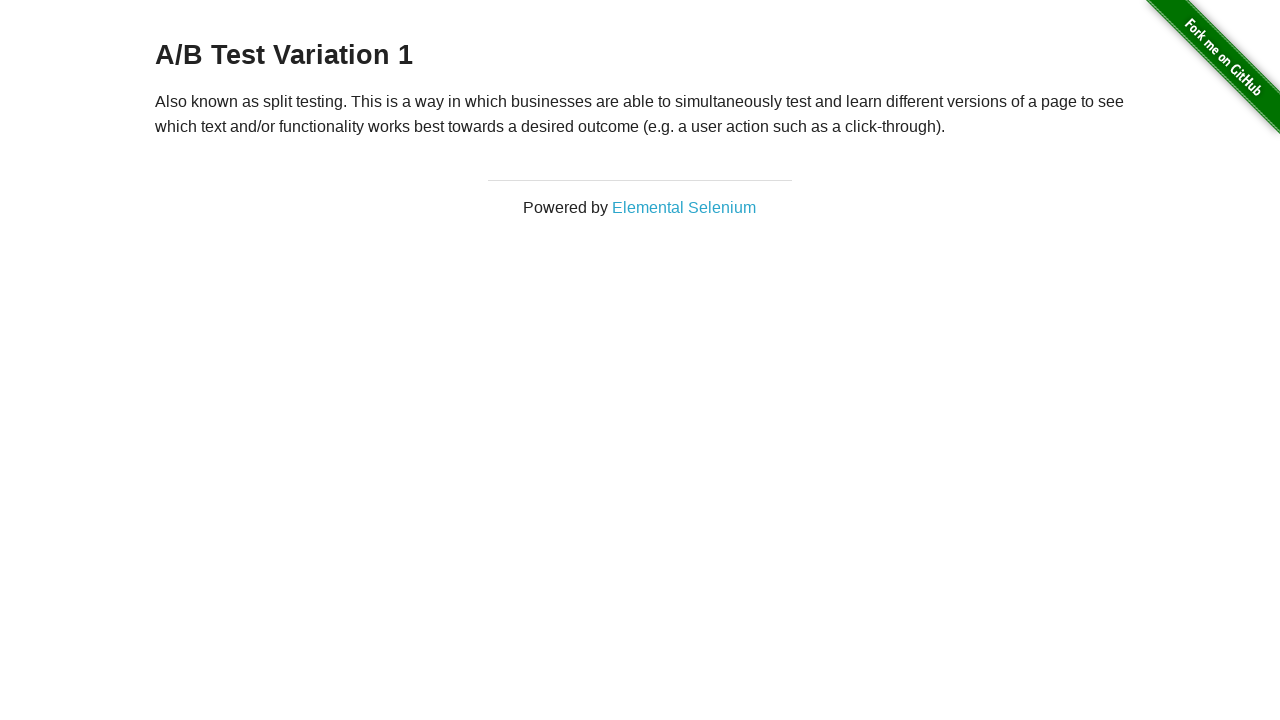

Verified A/B test page contains expected content
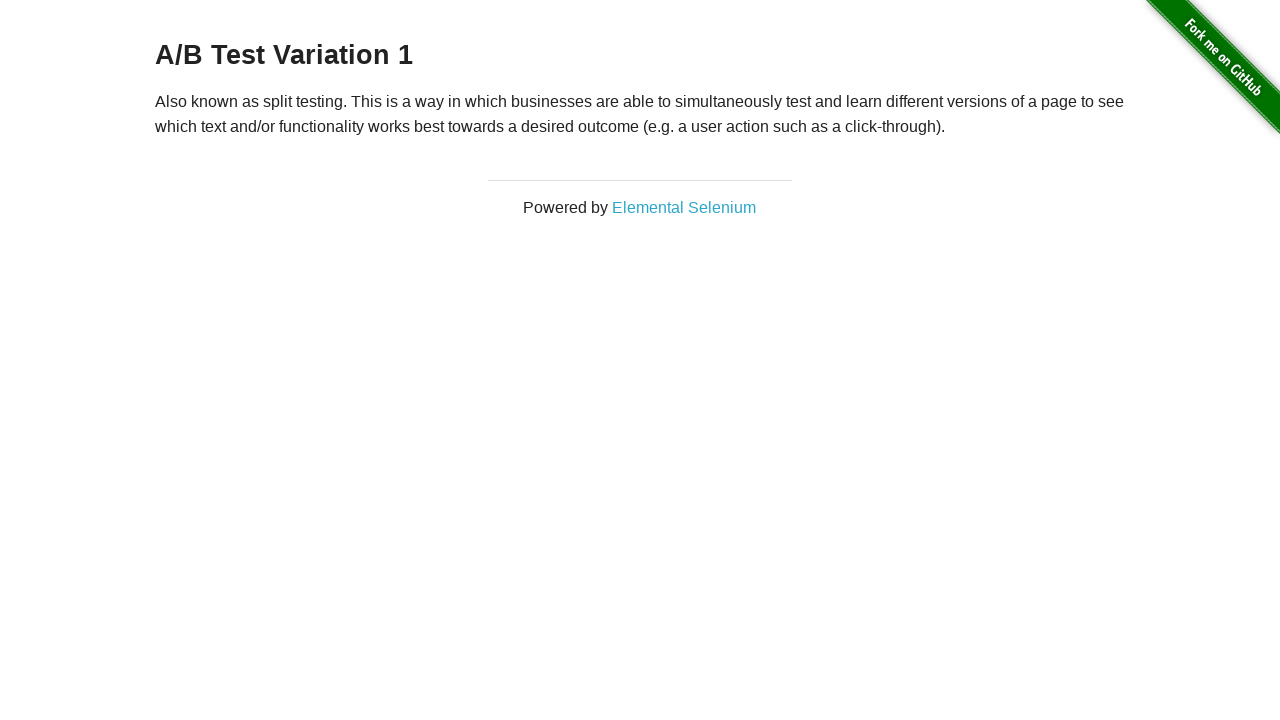

Navigated back to landing page
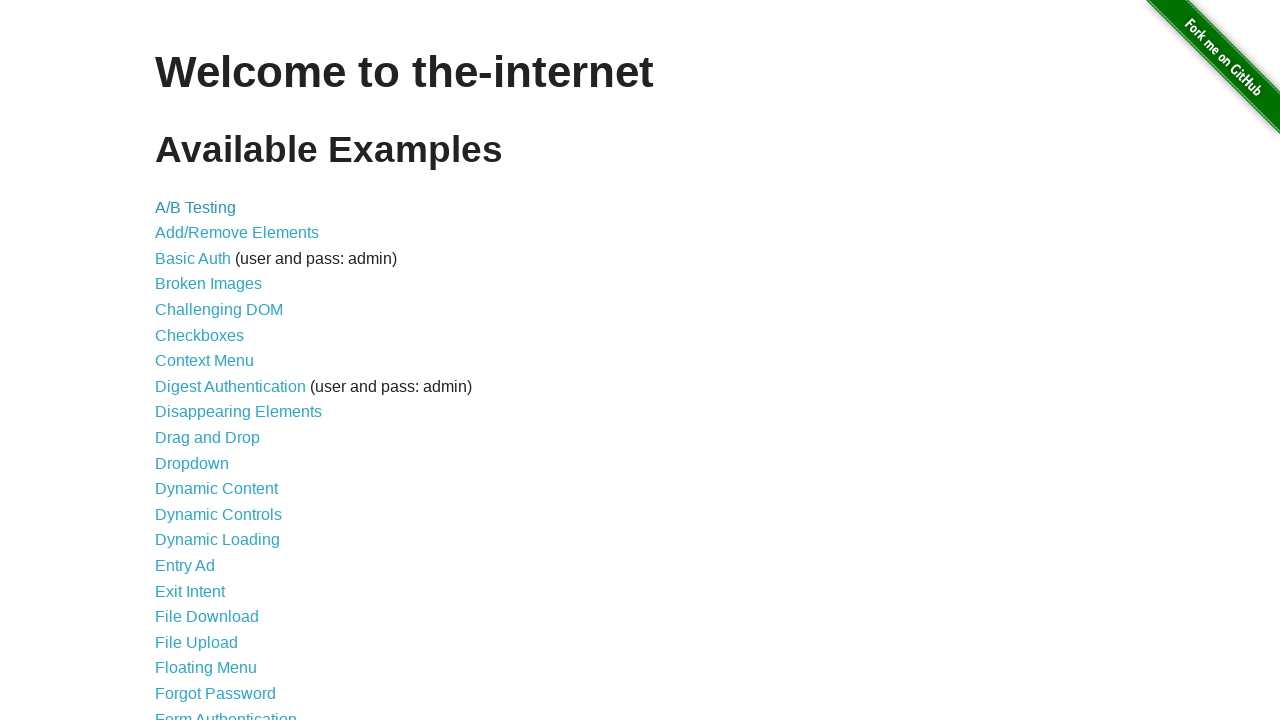

Landing page heading verified after navigation back
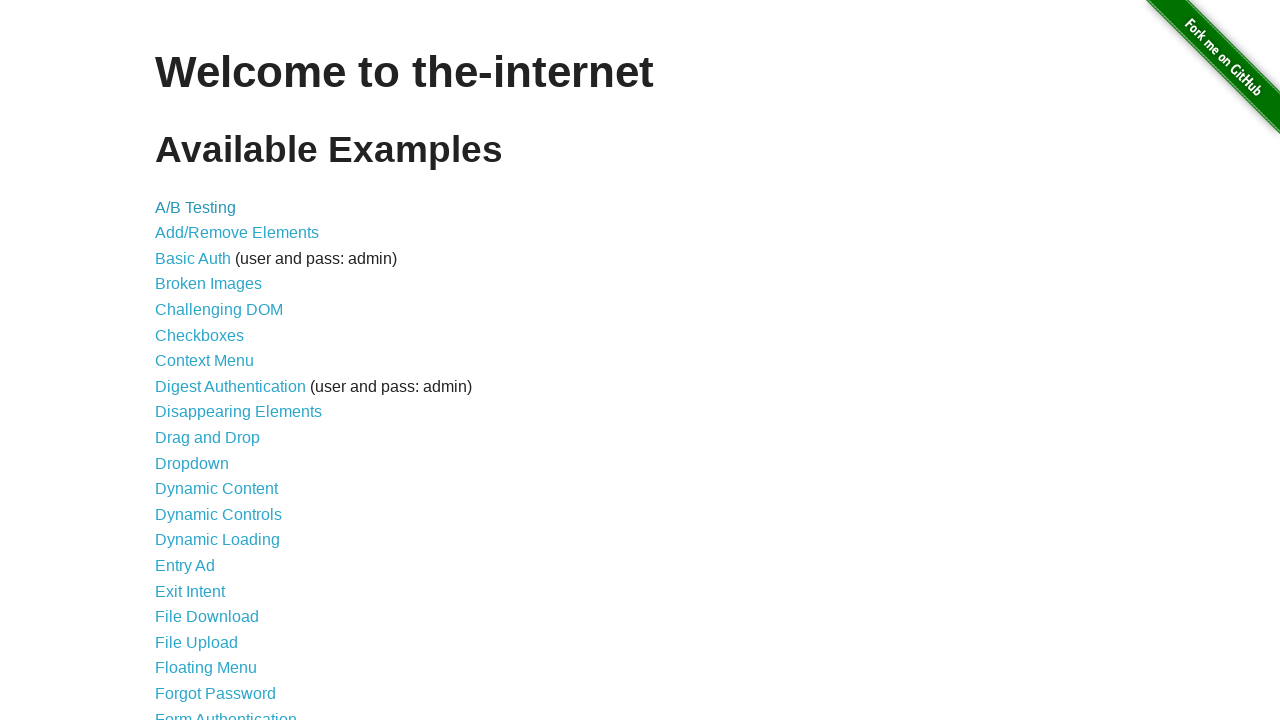

Clicked Add/Remove Elements link at (237, 233) on xpath=//div[@id='content']/ul//a[@href='/add_remove_elements/']
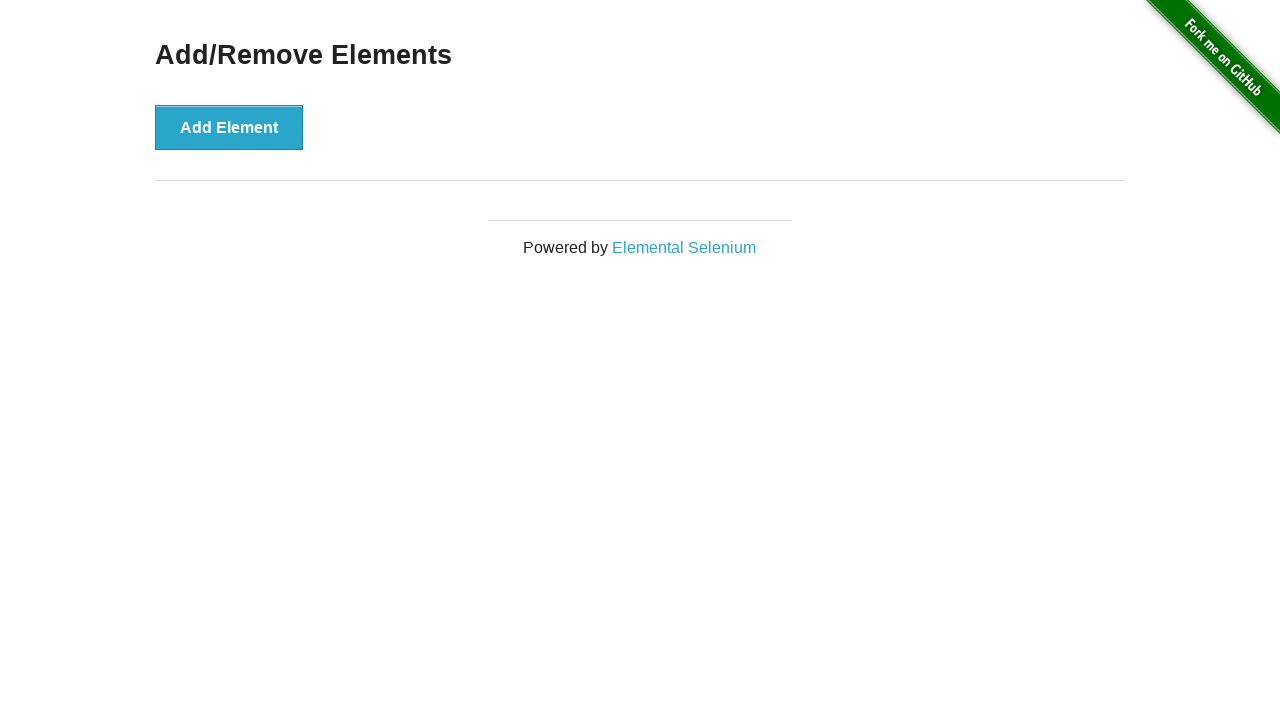

Add/Remove Elements page loaded and heading verified
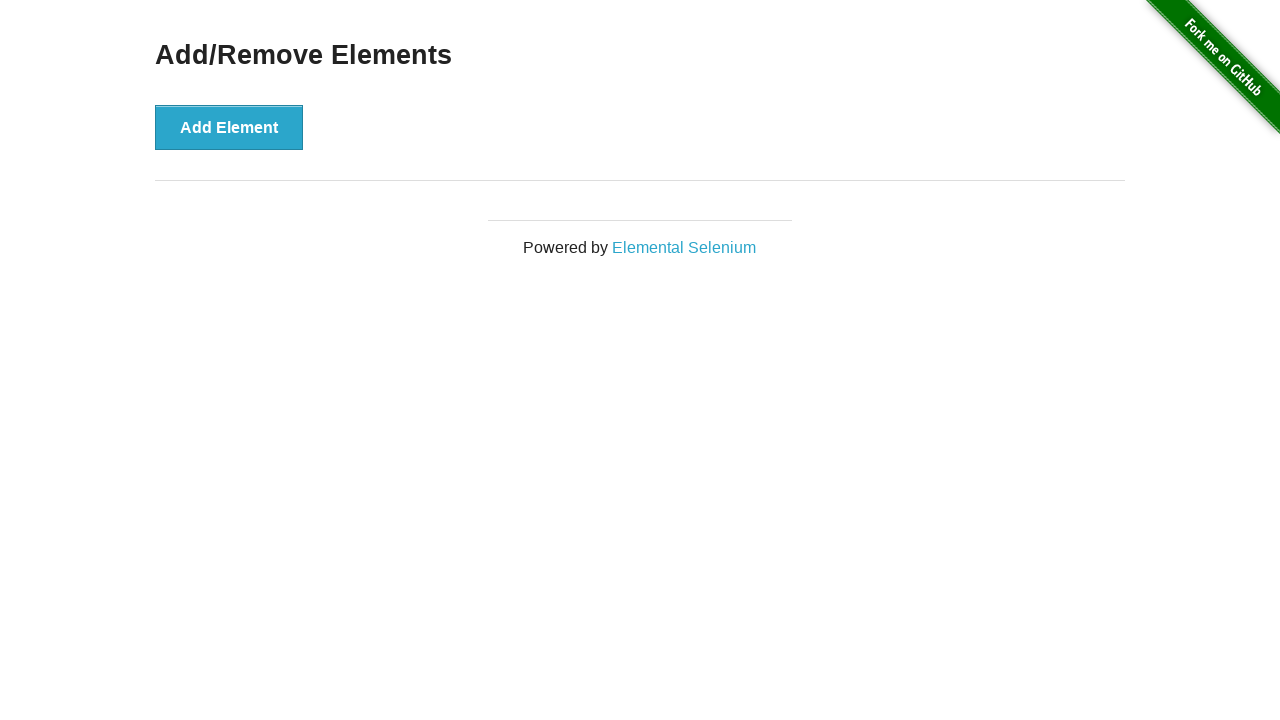

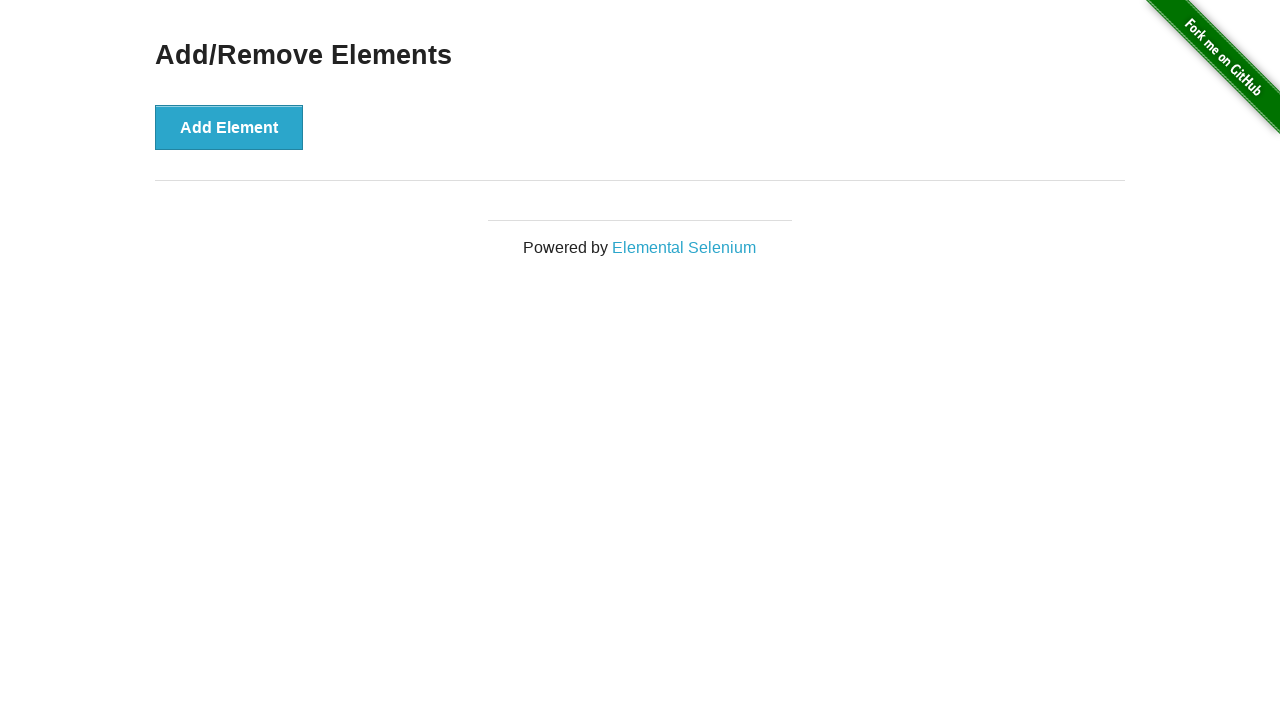